Tests working with multiple browser windows by storing the original window handle, clicking a link to open a new window, then iterating through window handles to find and switch to the new window, verifying page titles in both windows.

Starting URL: https://the-internet.herokuapp.com/windows

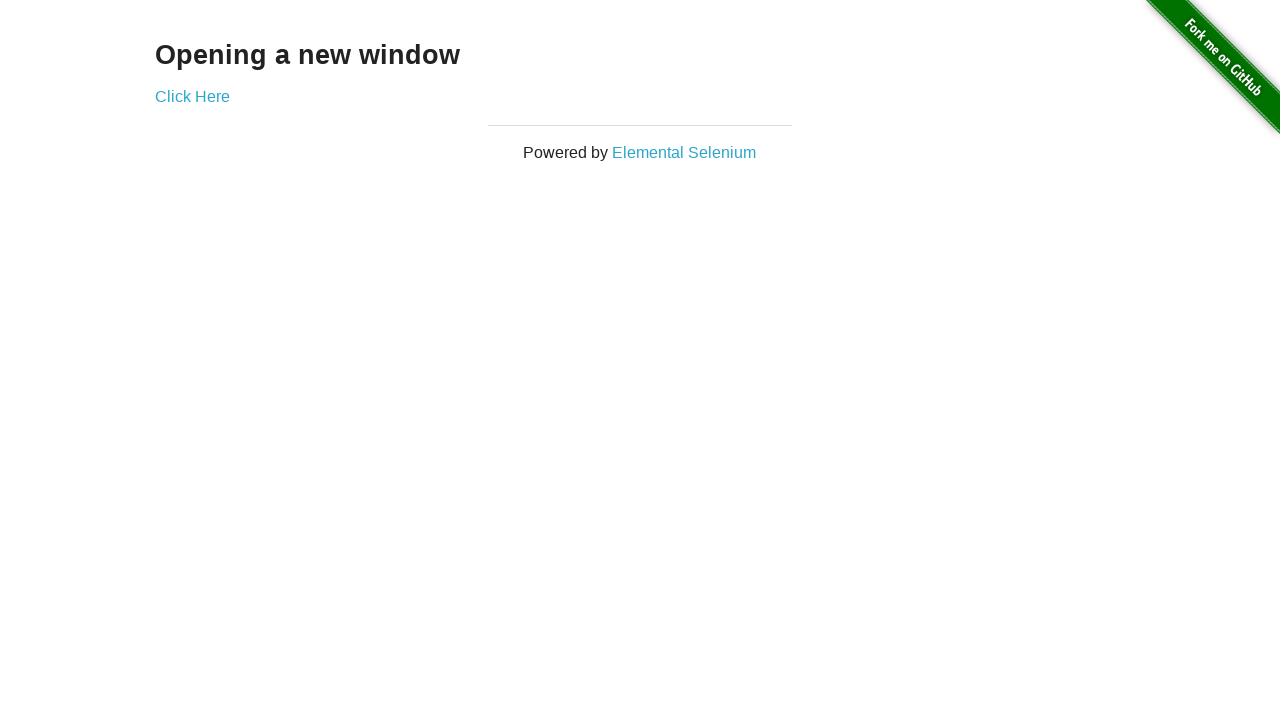

Clicked link to open new window at (192, 96) on .example a
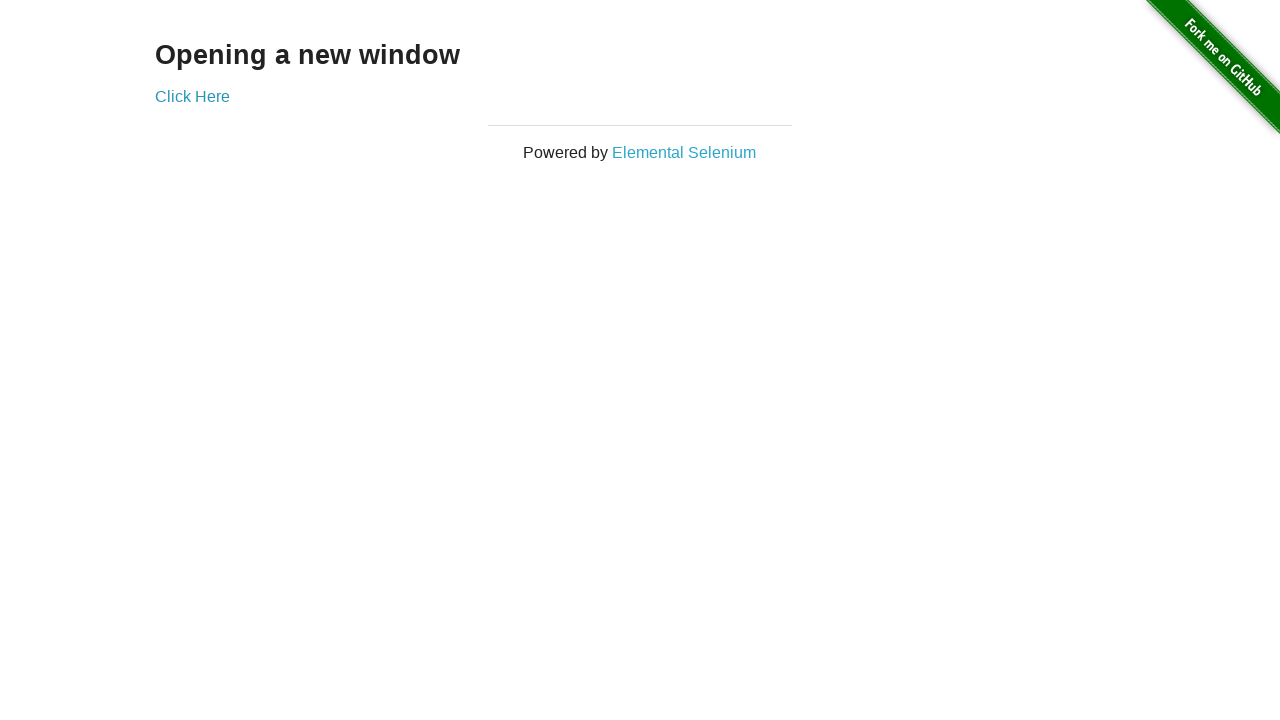

Captured new window/page object
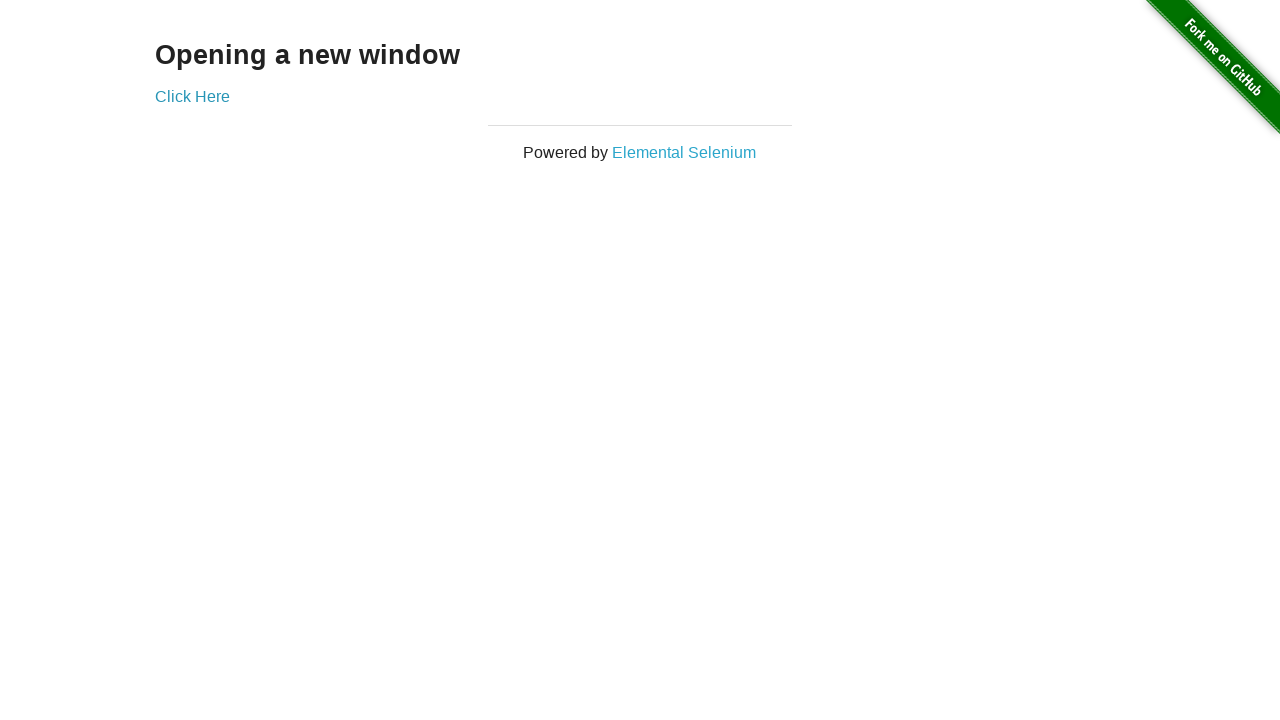

New page loaded completely
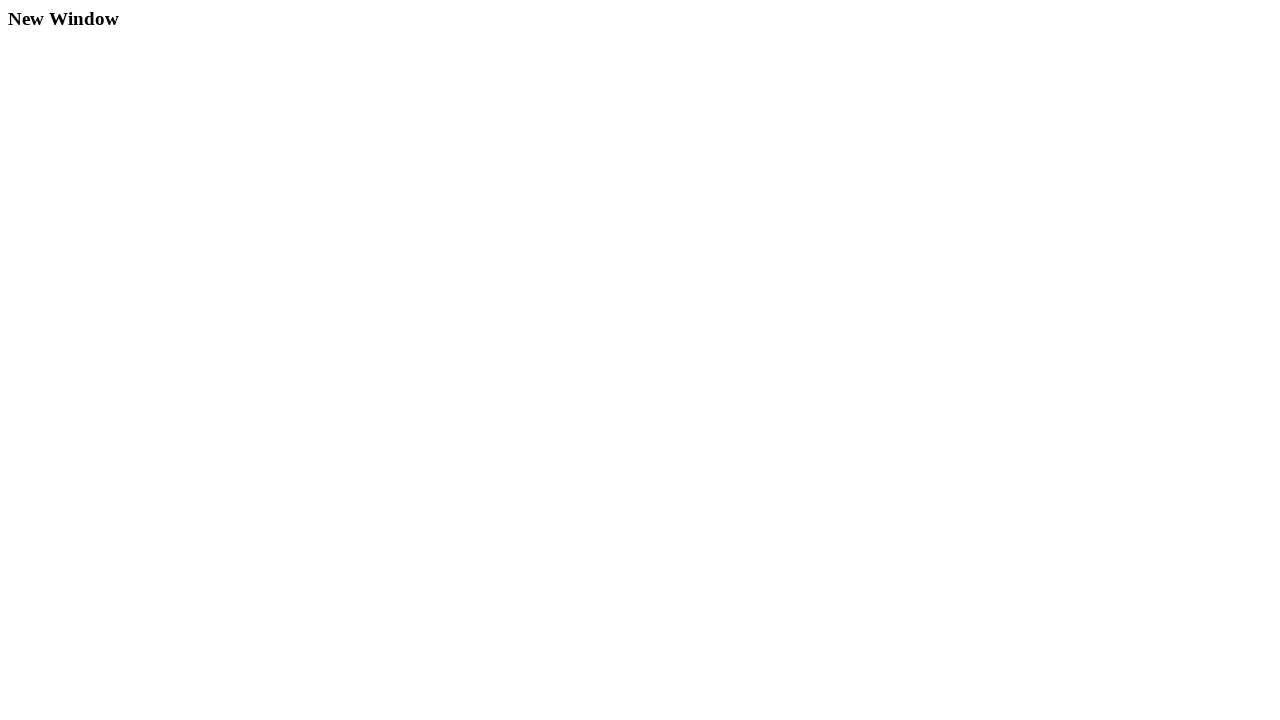

Verified original page title is 'The Internet'
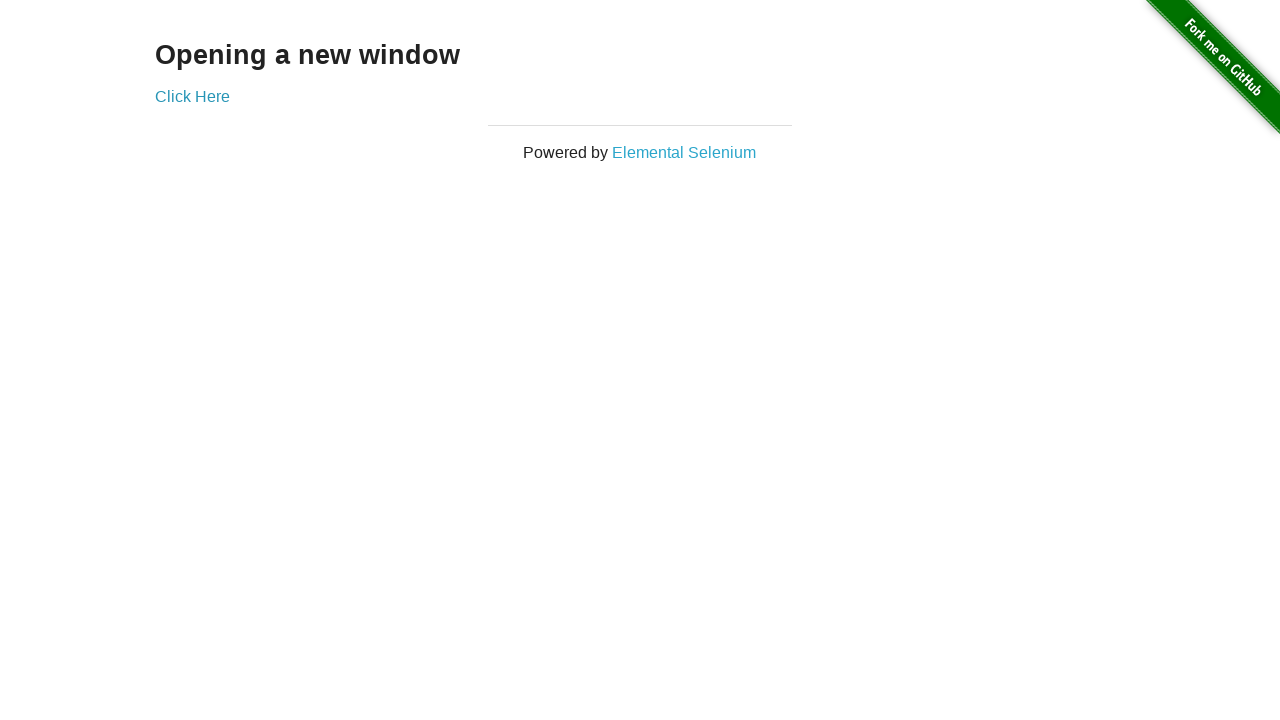

Verified new window title is 'New Window'
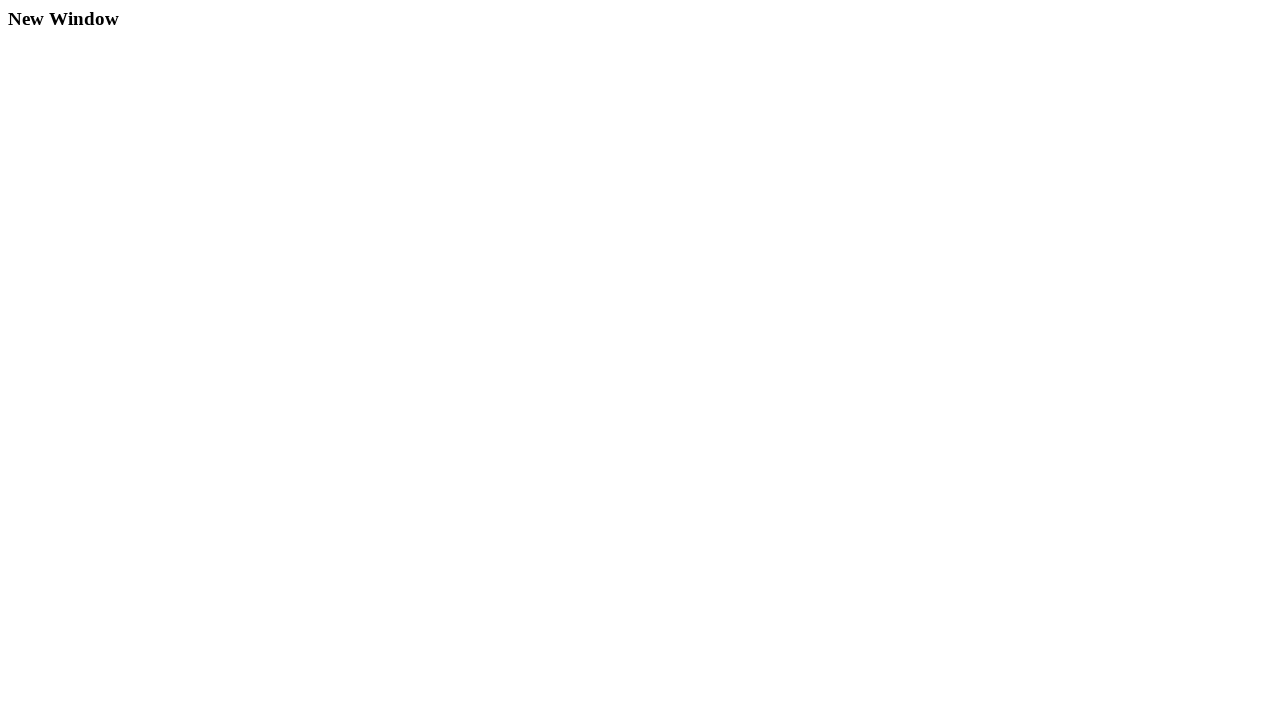

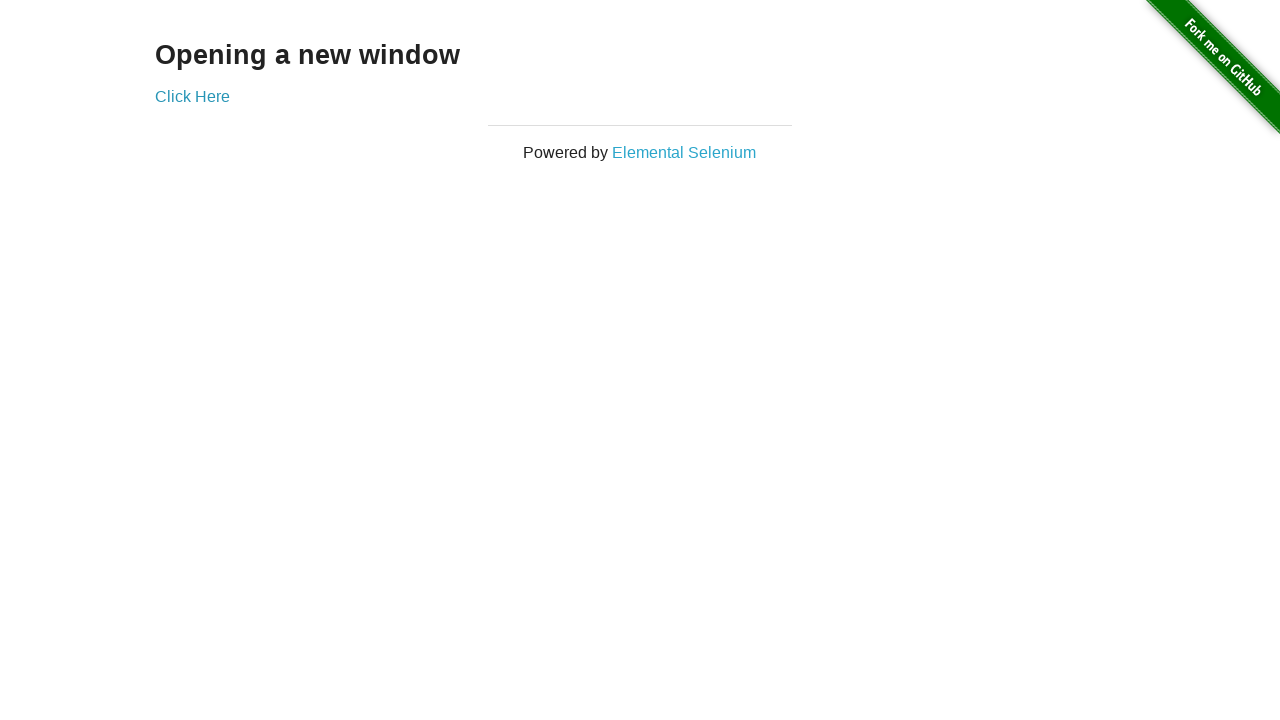